Tests that the footer text and link on the Disappearing Elements page match expected values

Starting URL: https://the-internet.herokuapp.com/

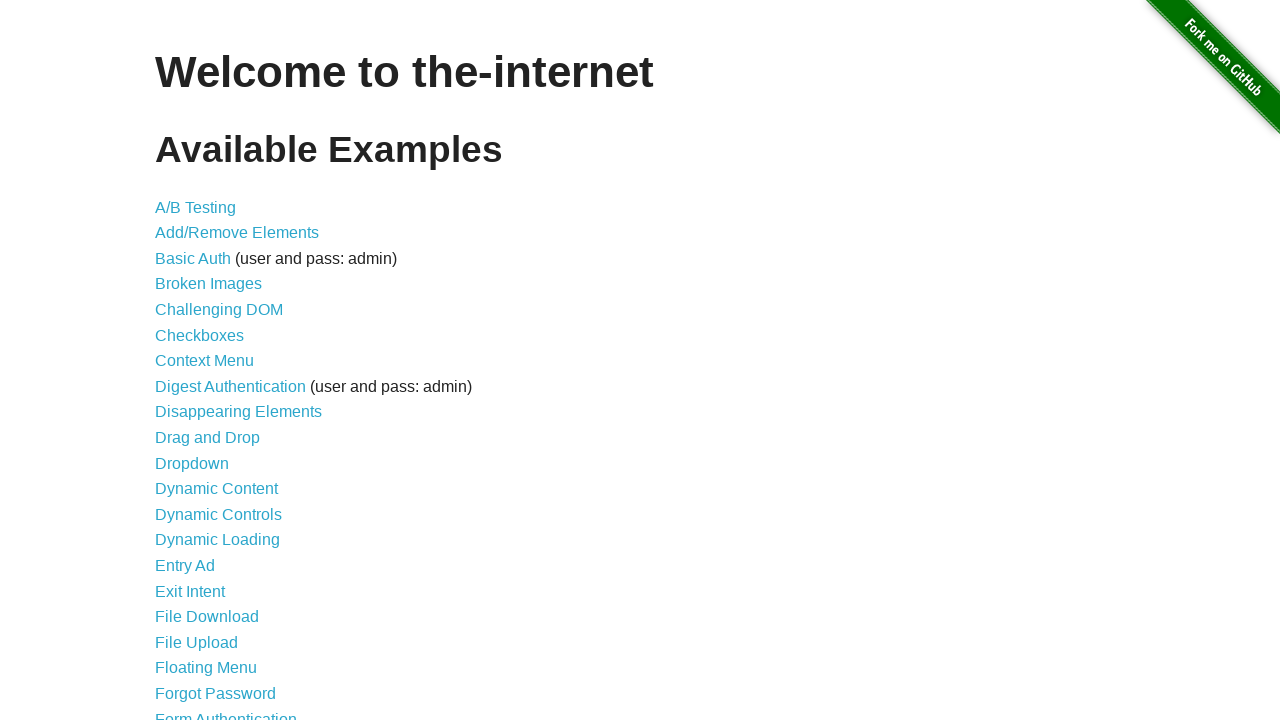

Waited for page heading to load
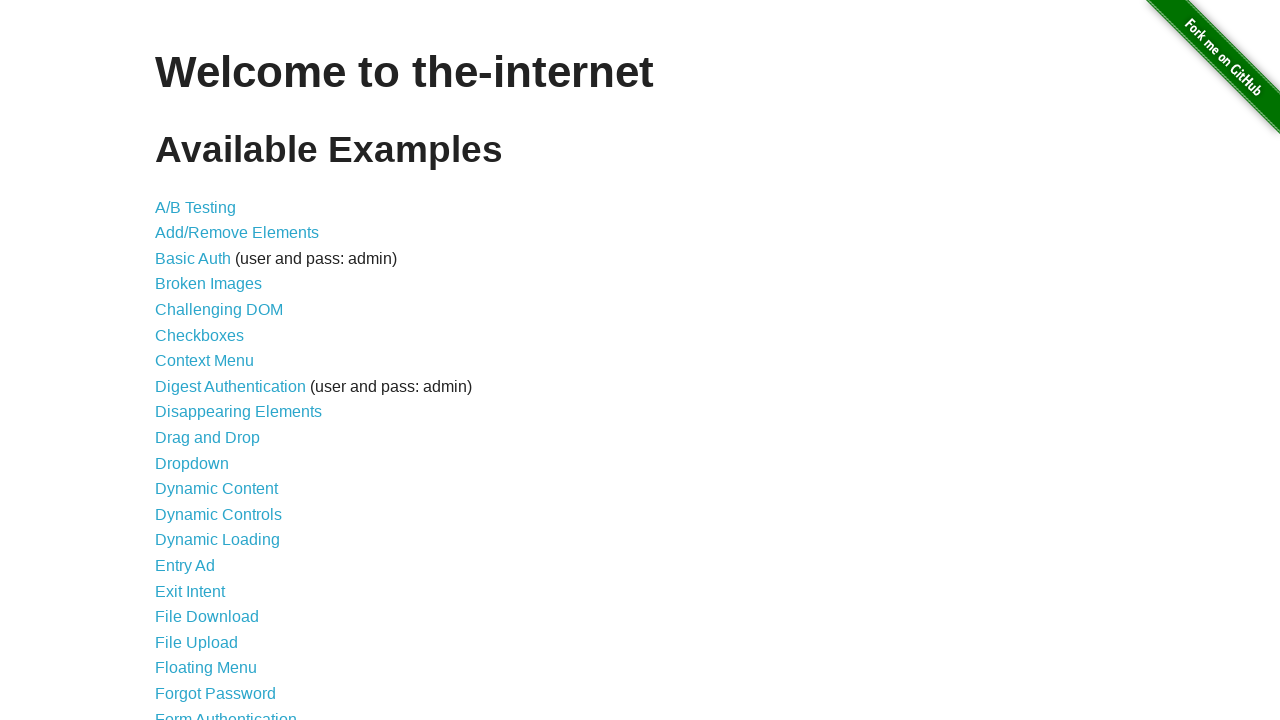

Clicked on Disappearing Elements link at (238, 412) on xpath=/html/body/div[2]/div/ul/li[9]/a
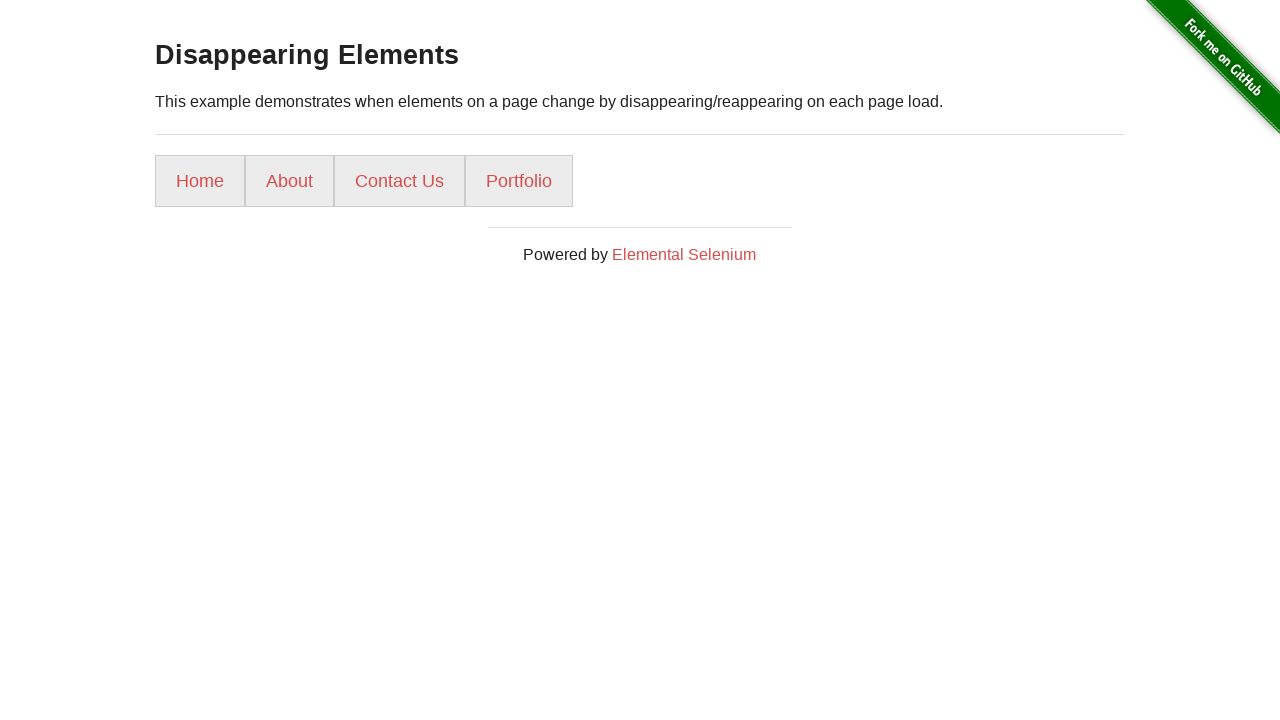

Located footer element
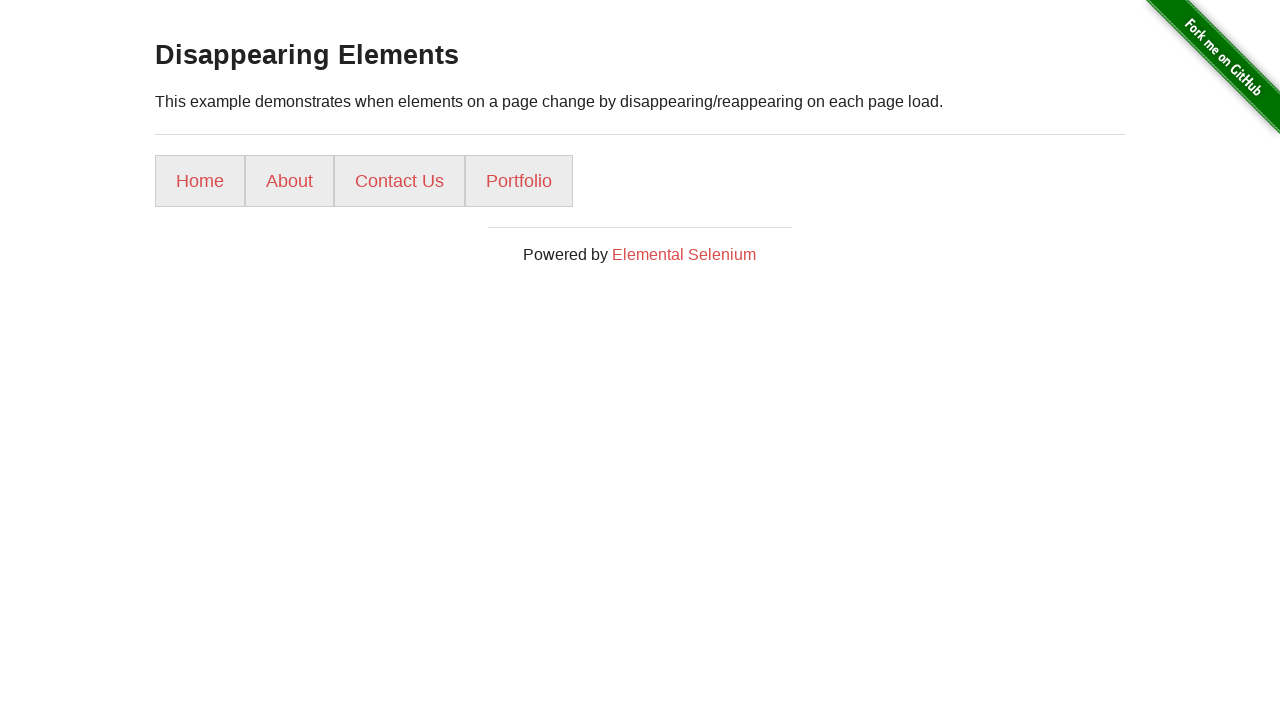

Verified footer text matches 'Powered by Elemental Selenium'
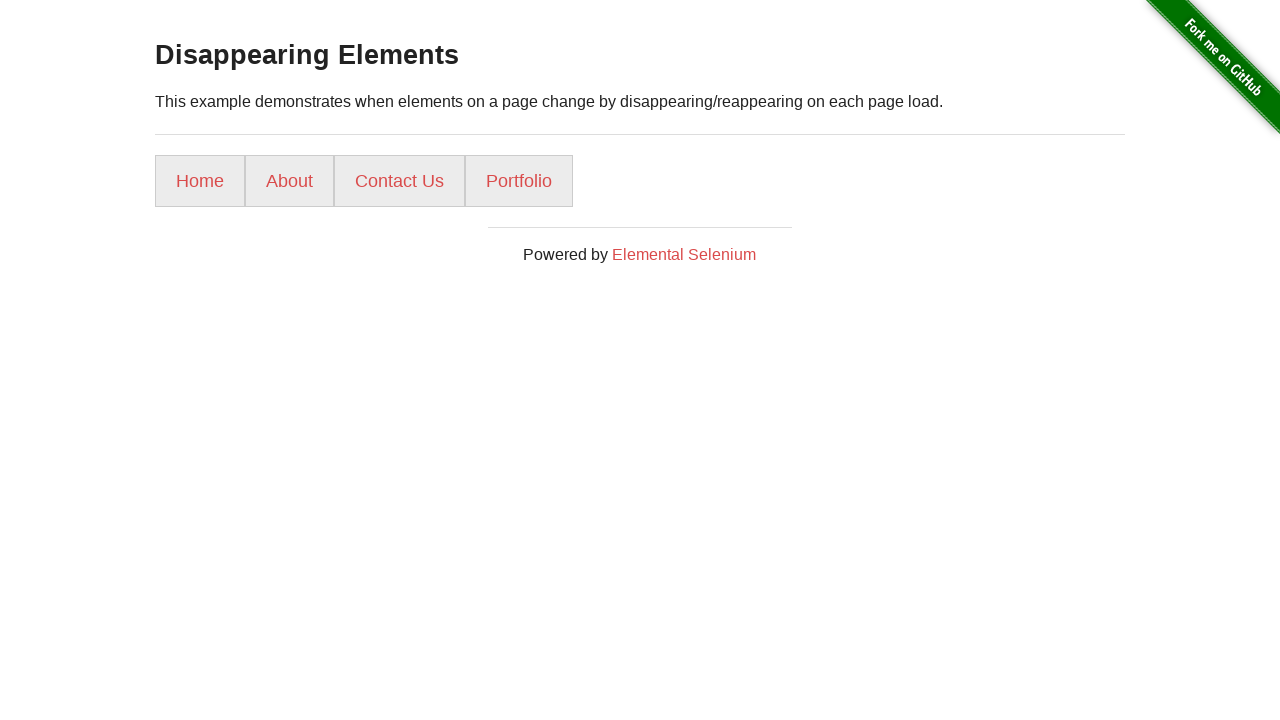

Located footer link element
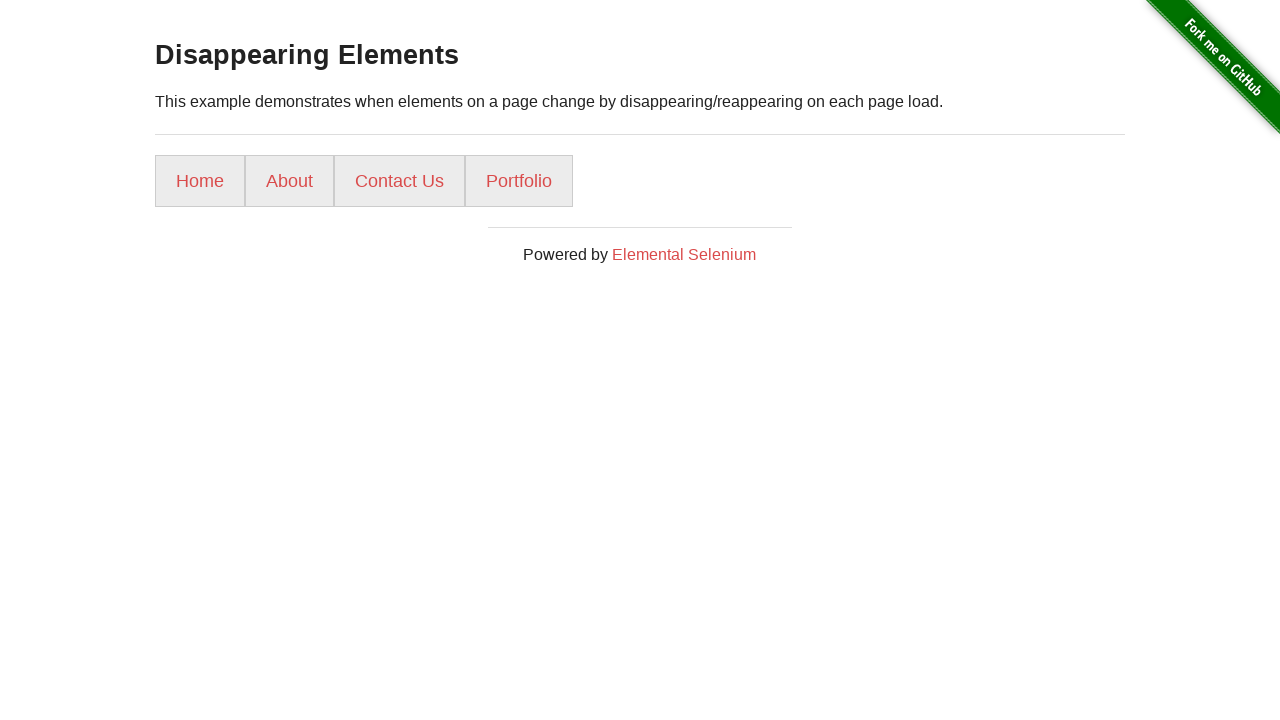

Verified footer link href matches 'http://elementalselenium.com/'
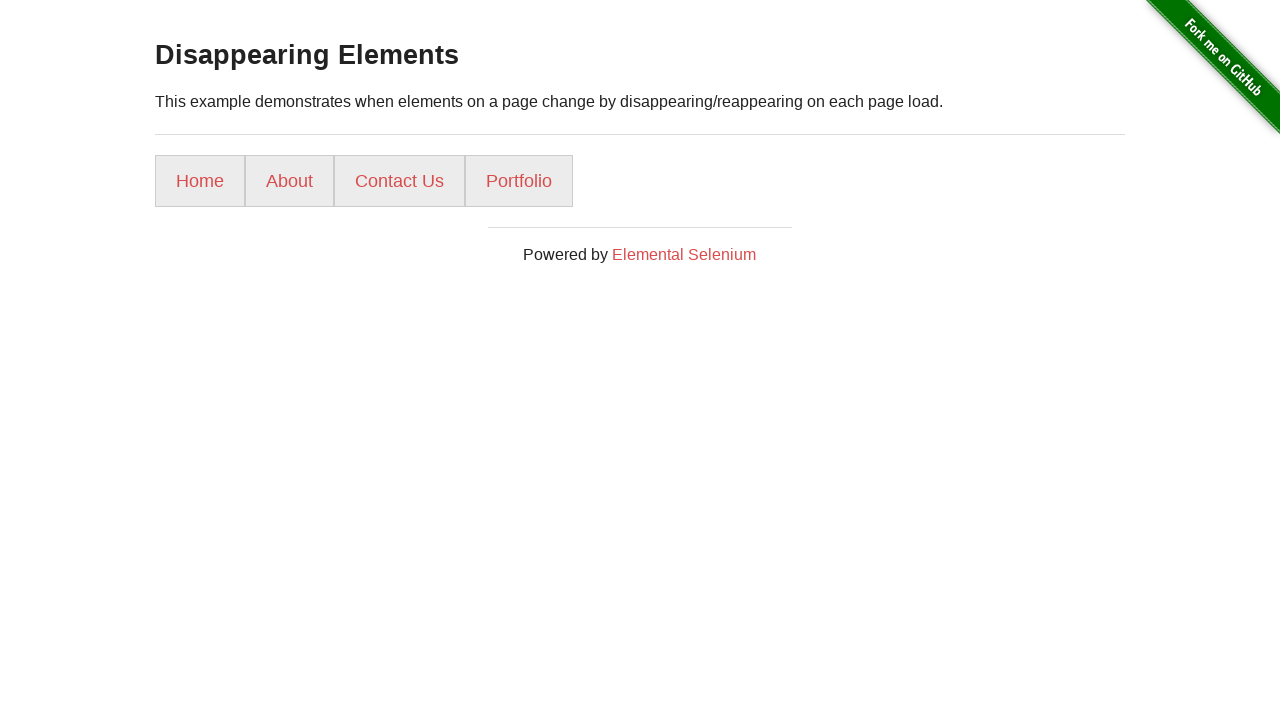

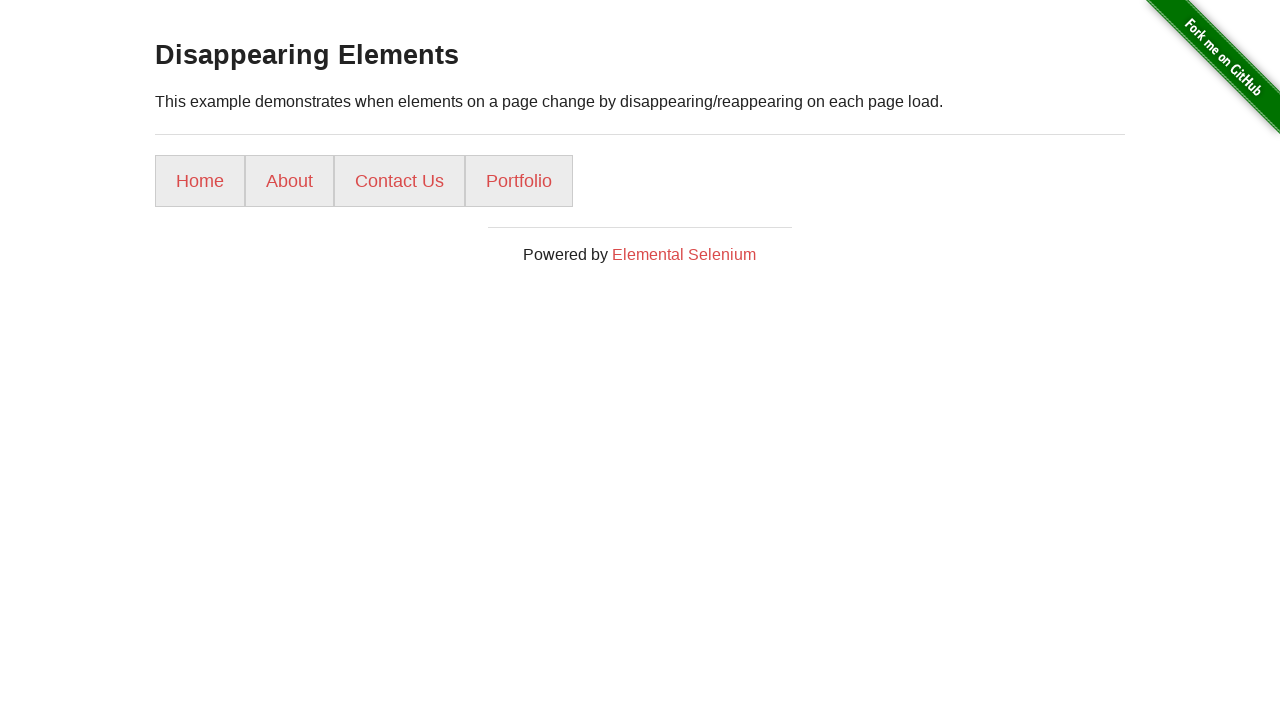